Tests an accessible autocomplete component by typing a partial search term and selecting a specific option from the dropdown list

Starting URL: https://alphagov.github.io/accessible-autocomplete/examples/

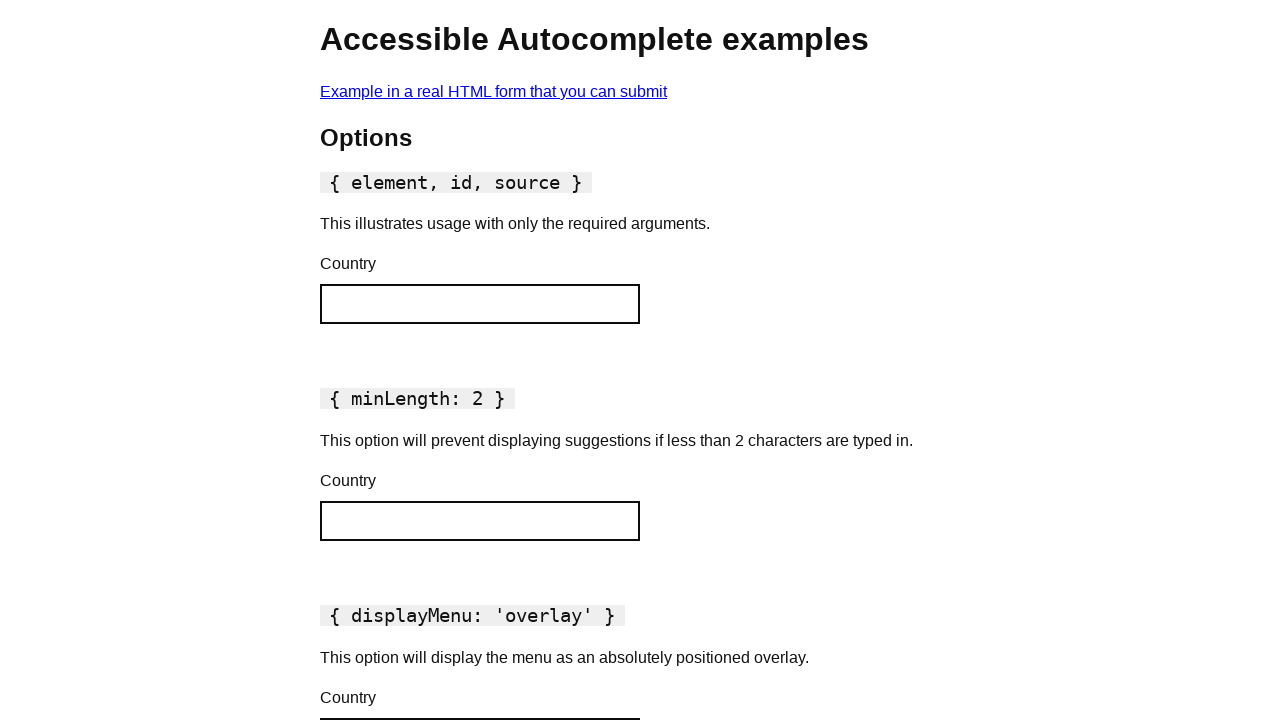

Located autocomplete input field
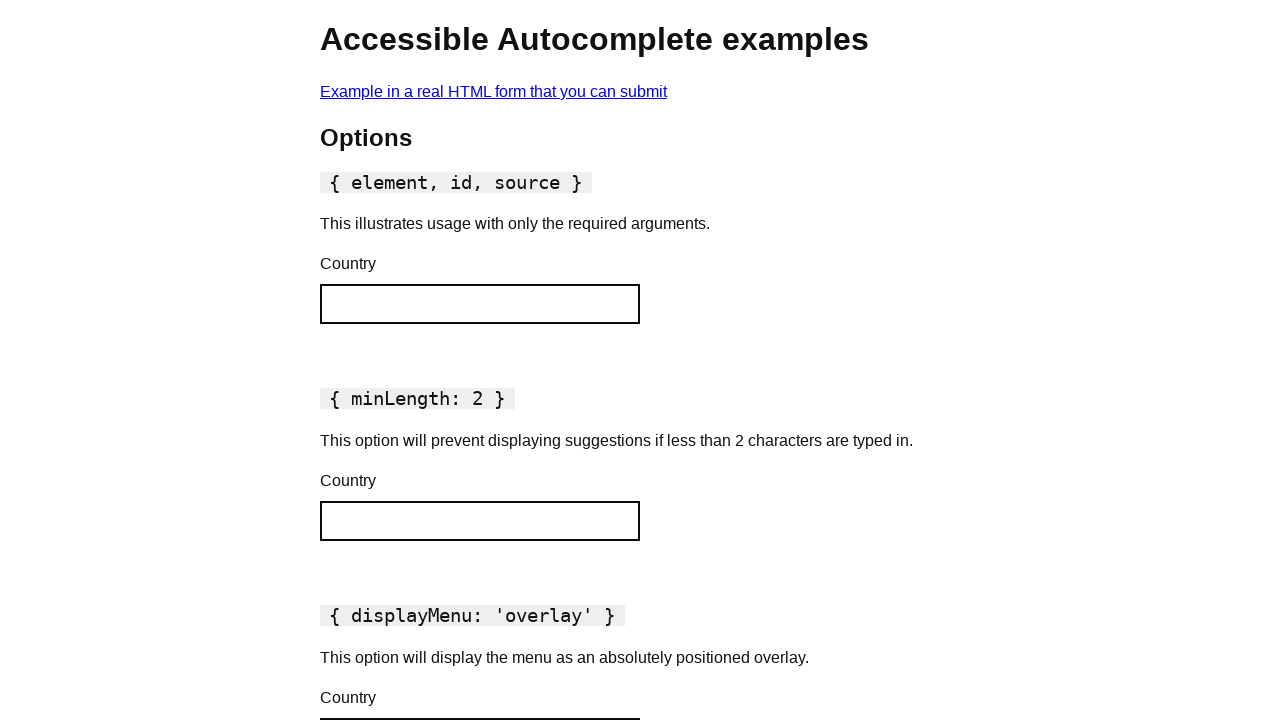

Typed 'Ch' into autocomplete field to trigger dropdown on xpath=//input[@id='autocomplete-default']
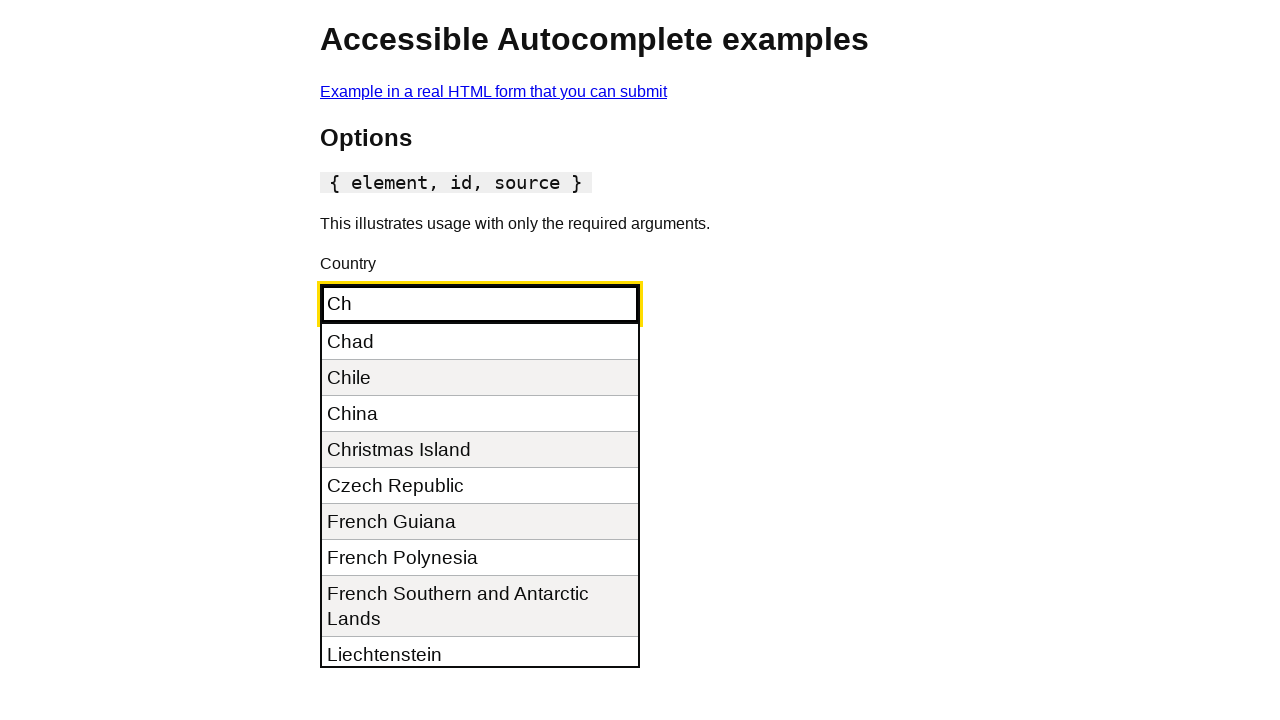

Autocomplete dropdown appeared with country options
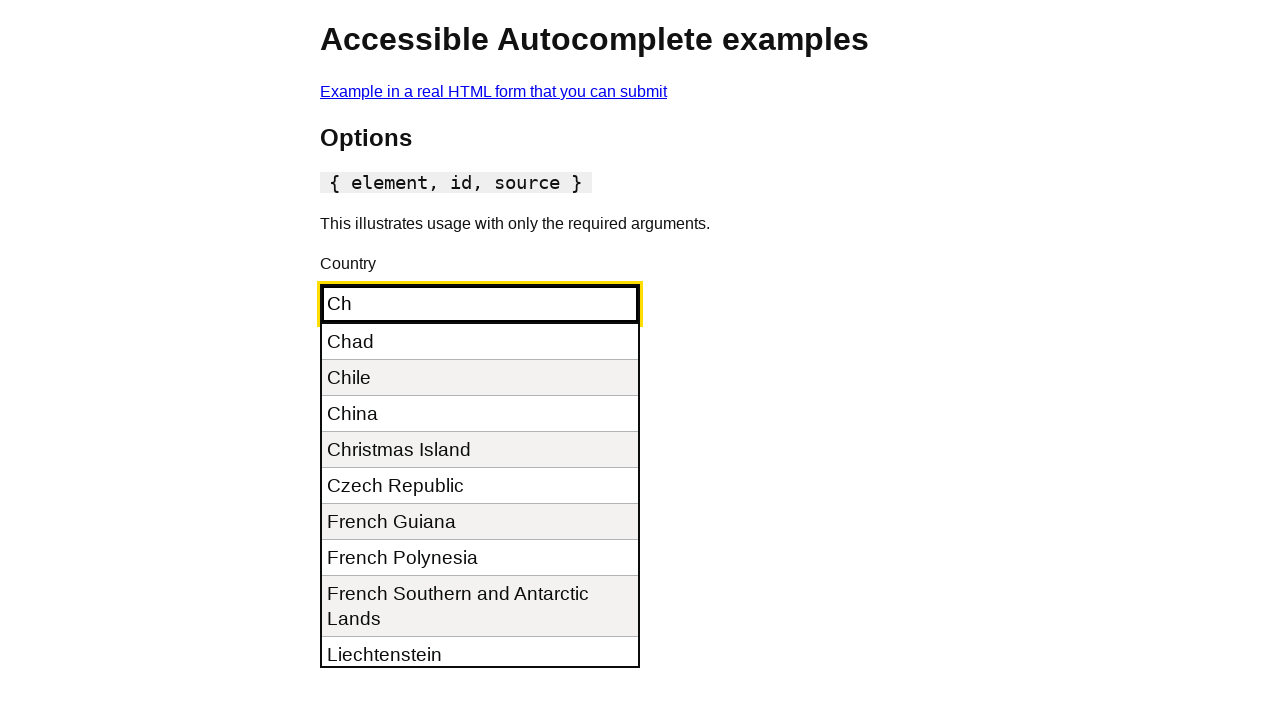

Selected 'China' from autocomplete dropdown at (480, 414) on xpath=//ul[@id='autocomplete-default__listbox']/li >> nth=2
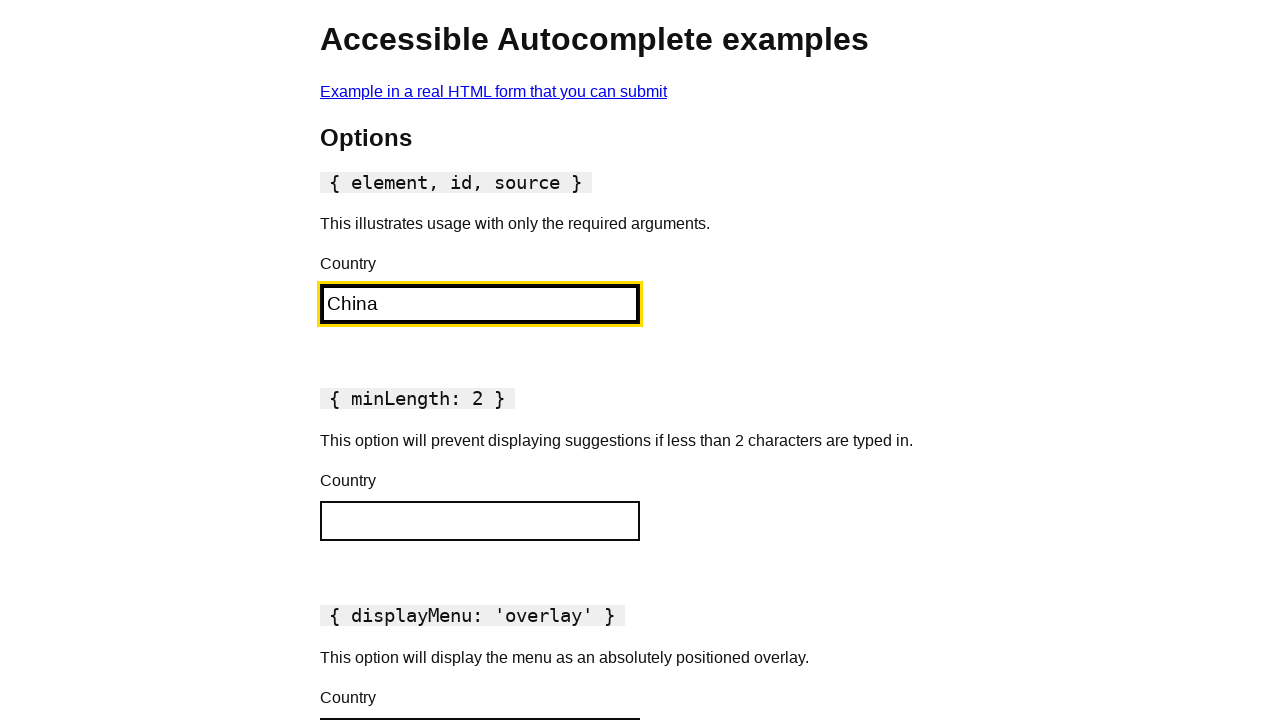

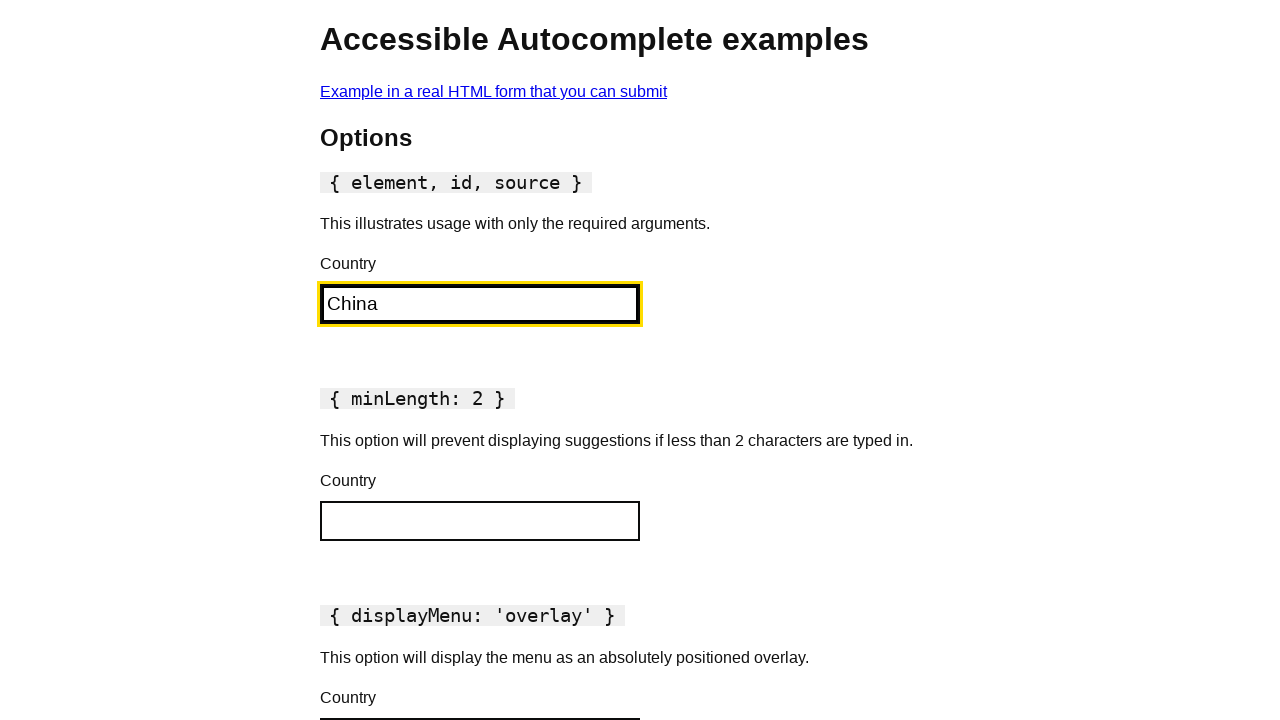